Tests activating a completed task by clicking its toggle checkbox

Starting URL: https://todomvc4tasj.herokuapp.com/

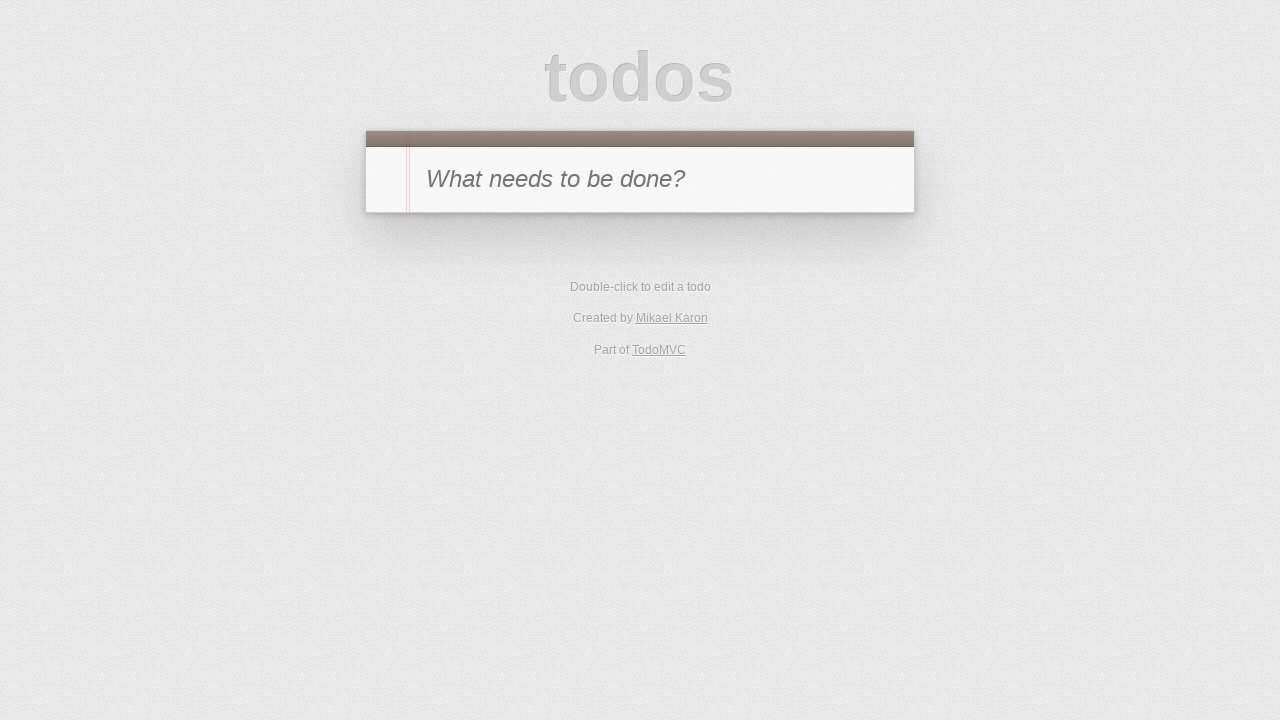

Set localStorage with one completed task
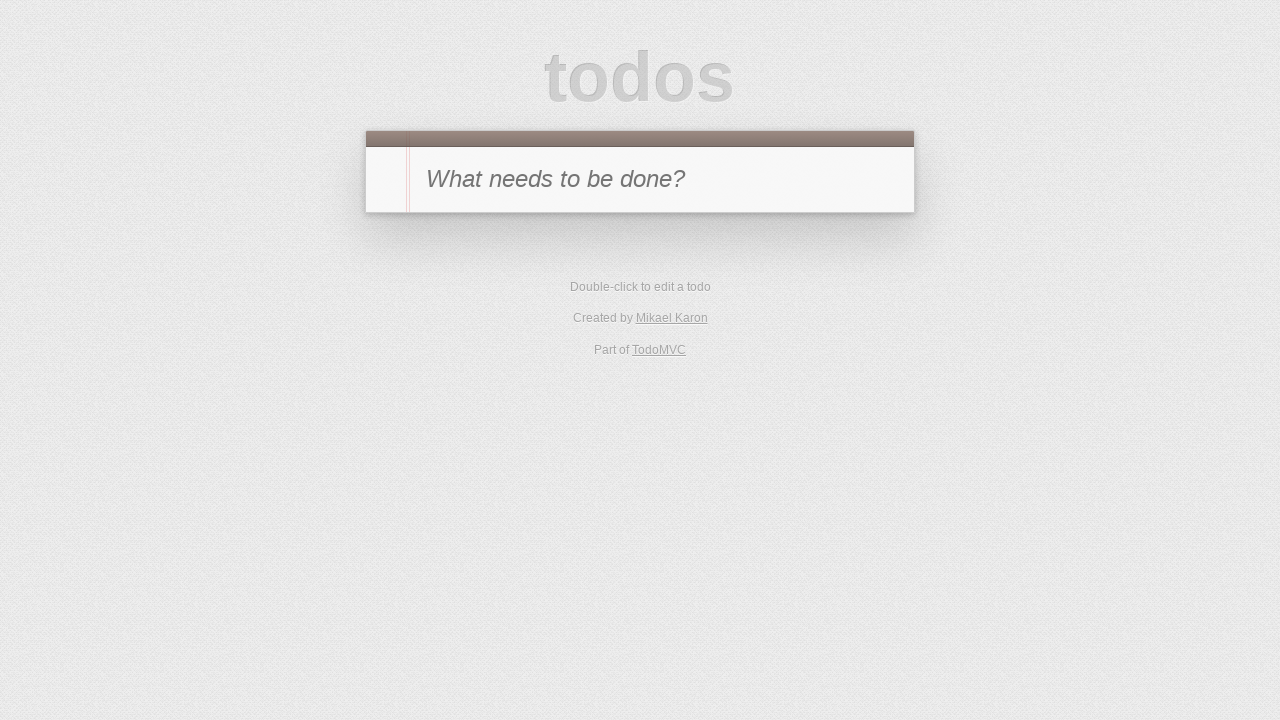

Reloaded page to apply initial state
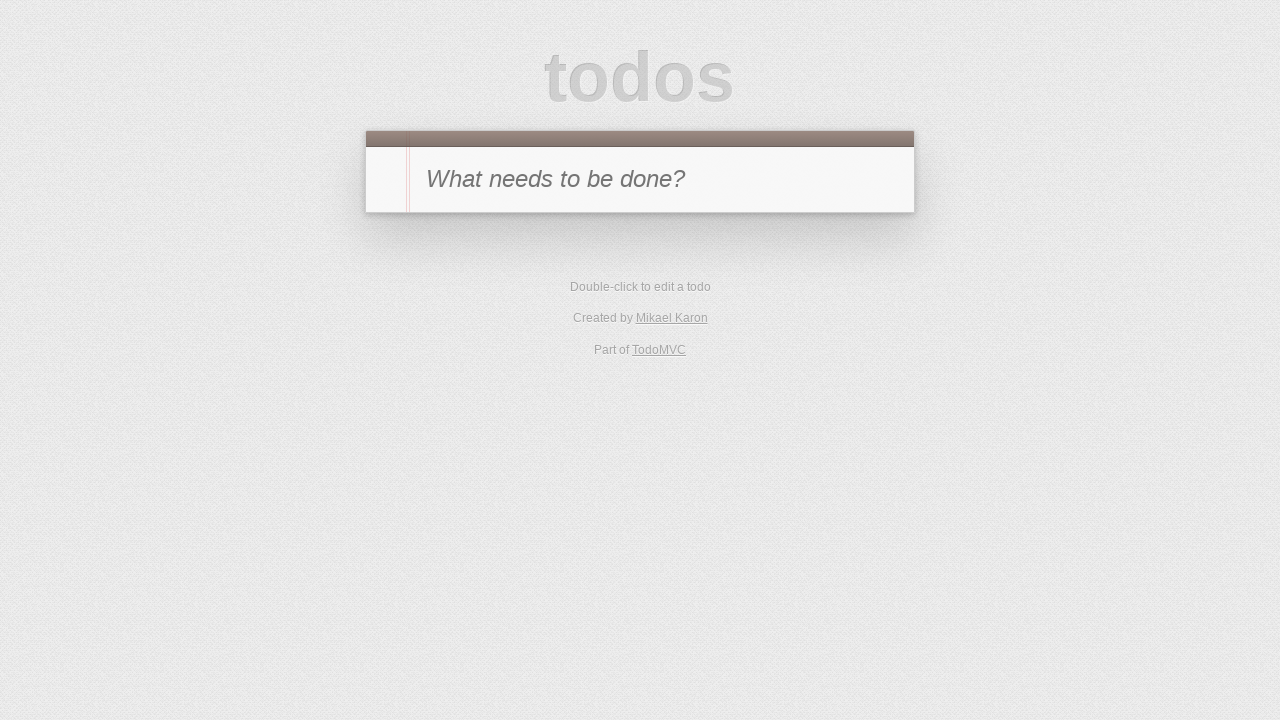

Verified items left count is 0
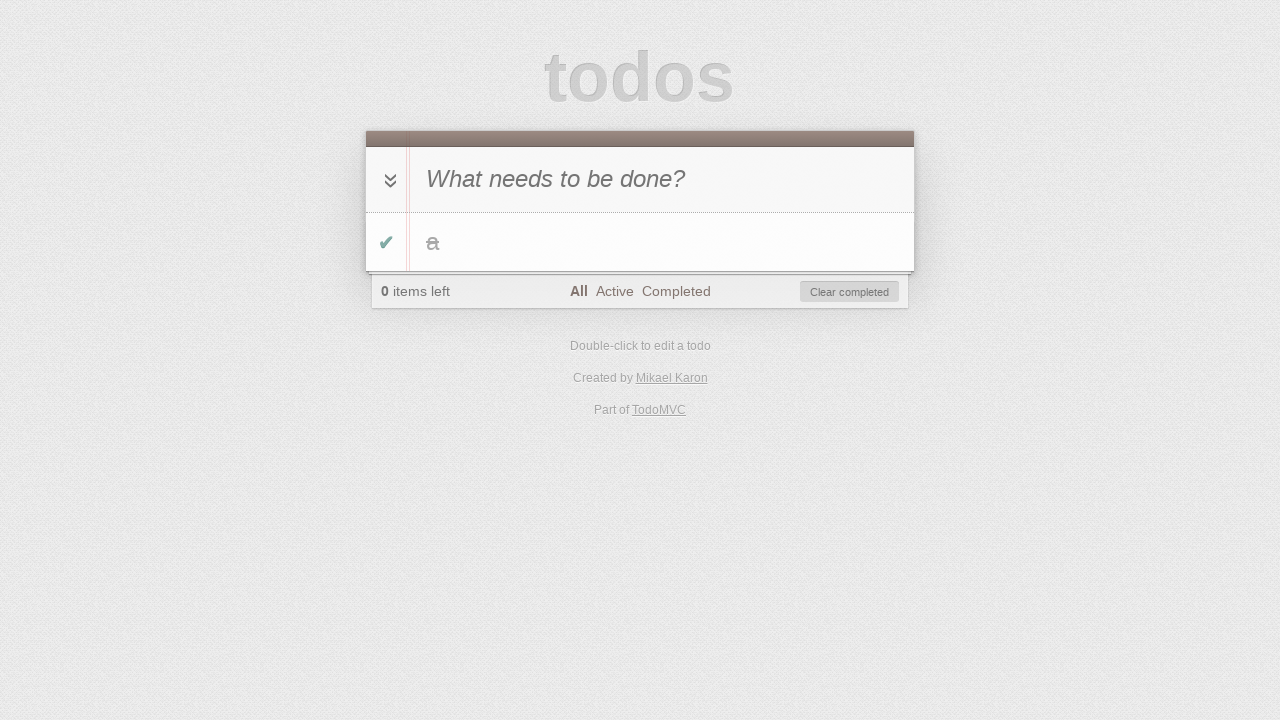

Clicked toggle checkbox to activate the completed task at (386, 242) on #todo-list li:has-text('a') .toggle
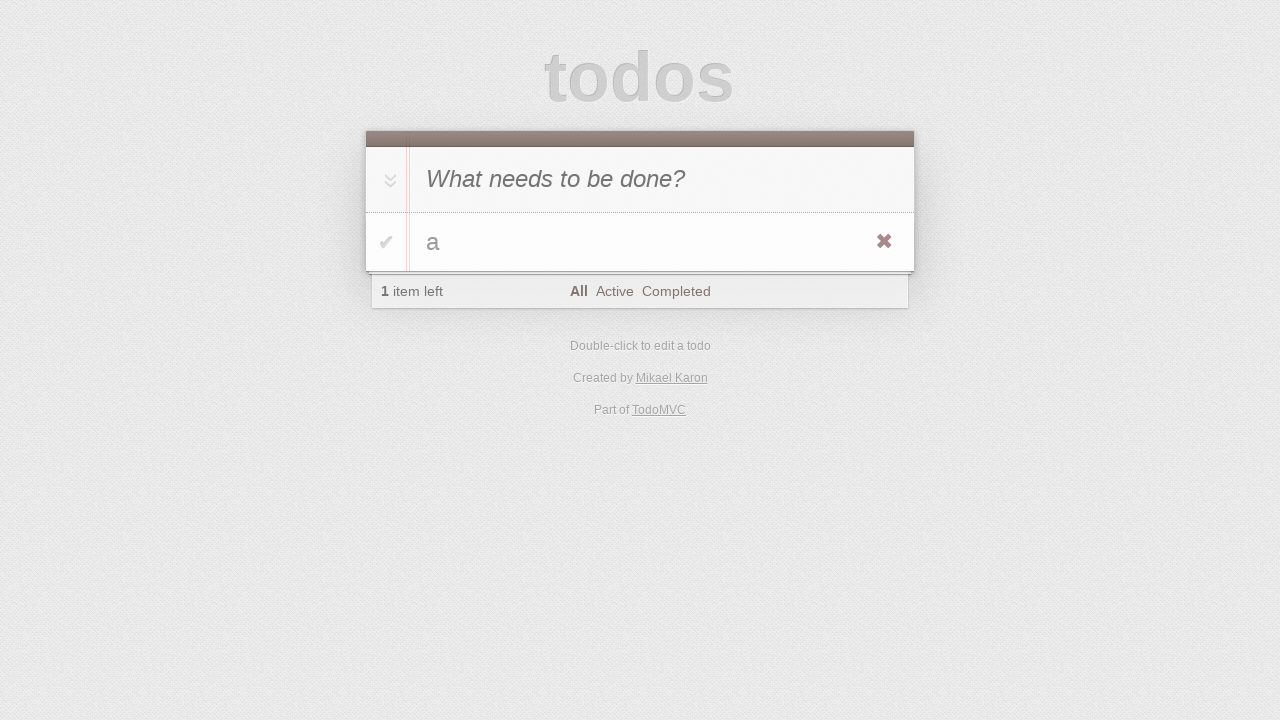

Verified items left count is now 1 after activation
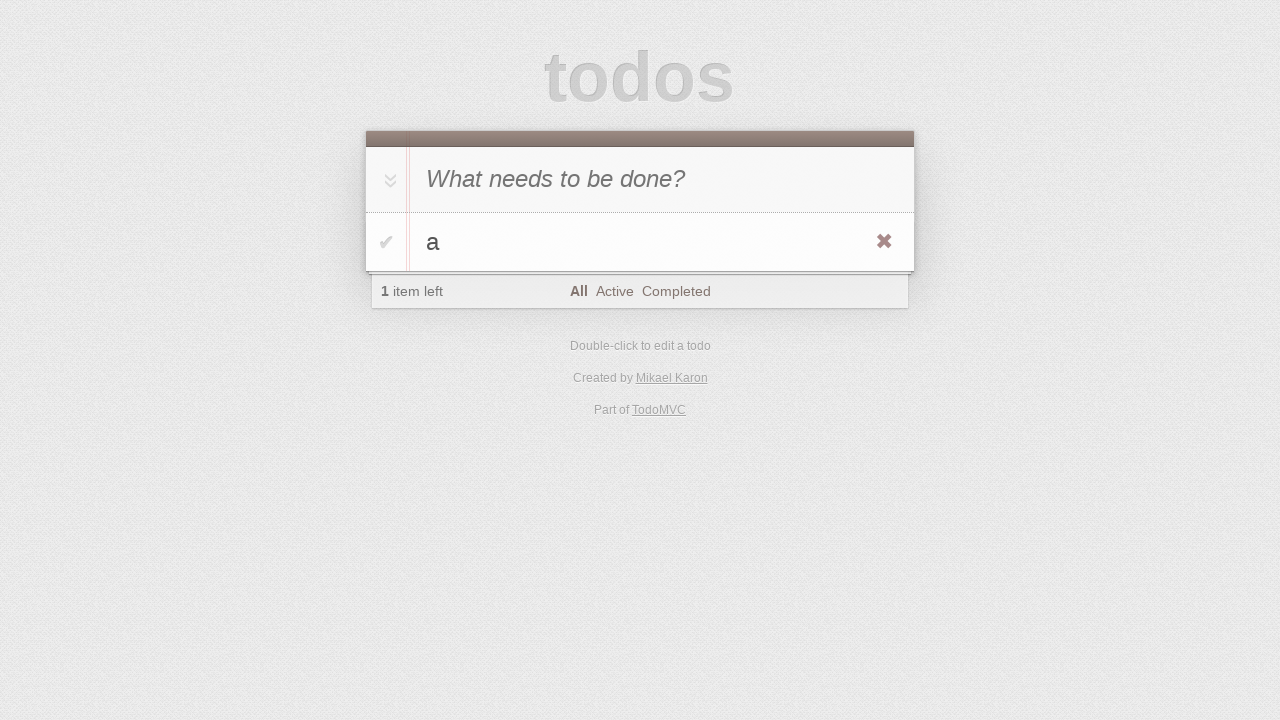

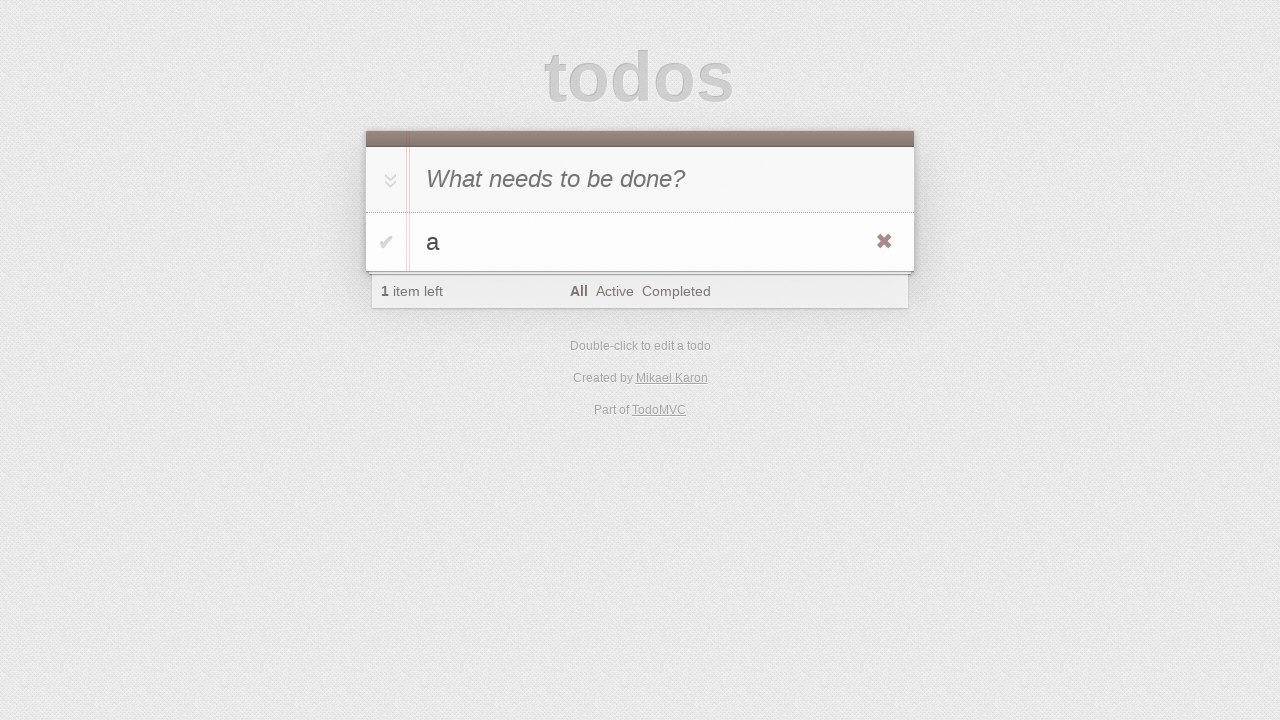